Navigates to the Am I Unique fingerprint page and waits for the page content to load

Starting URL: https://amiunique.org/fp

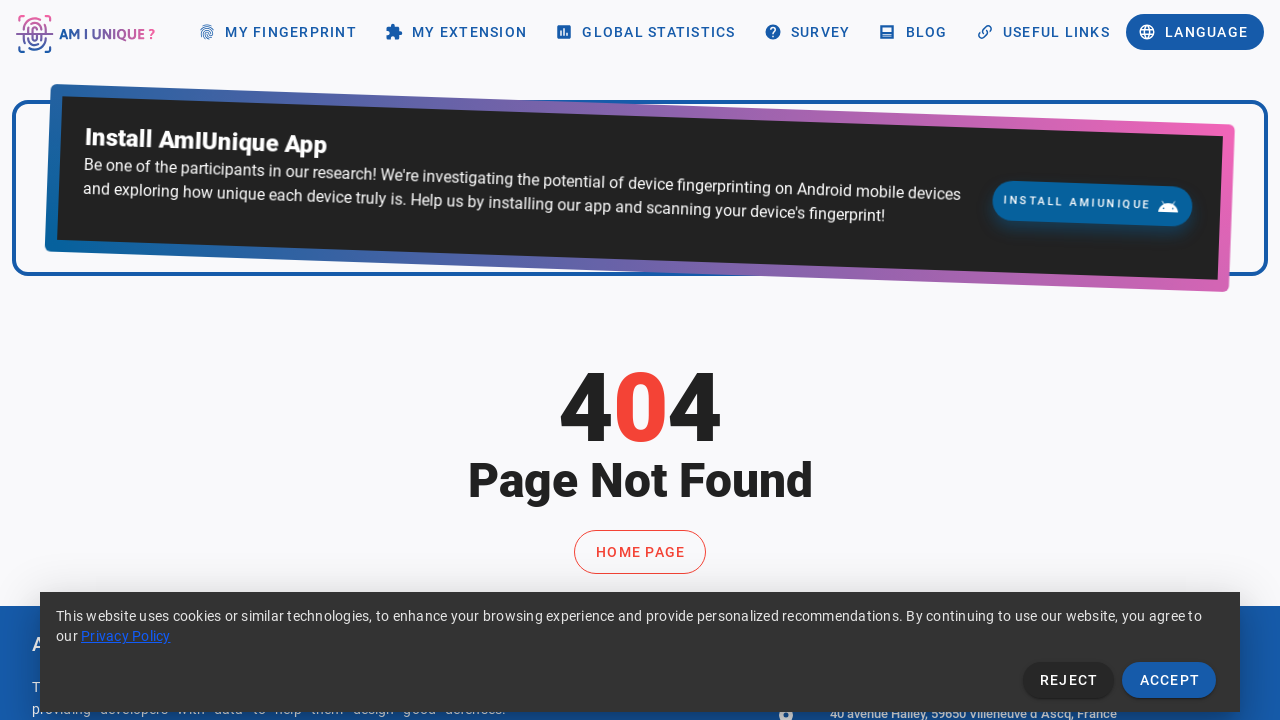

Navigated to Am I Unique fingerprint page
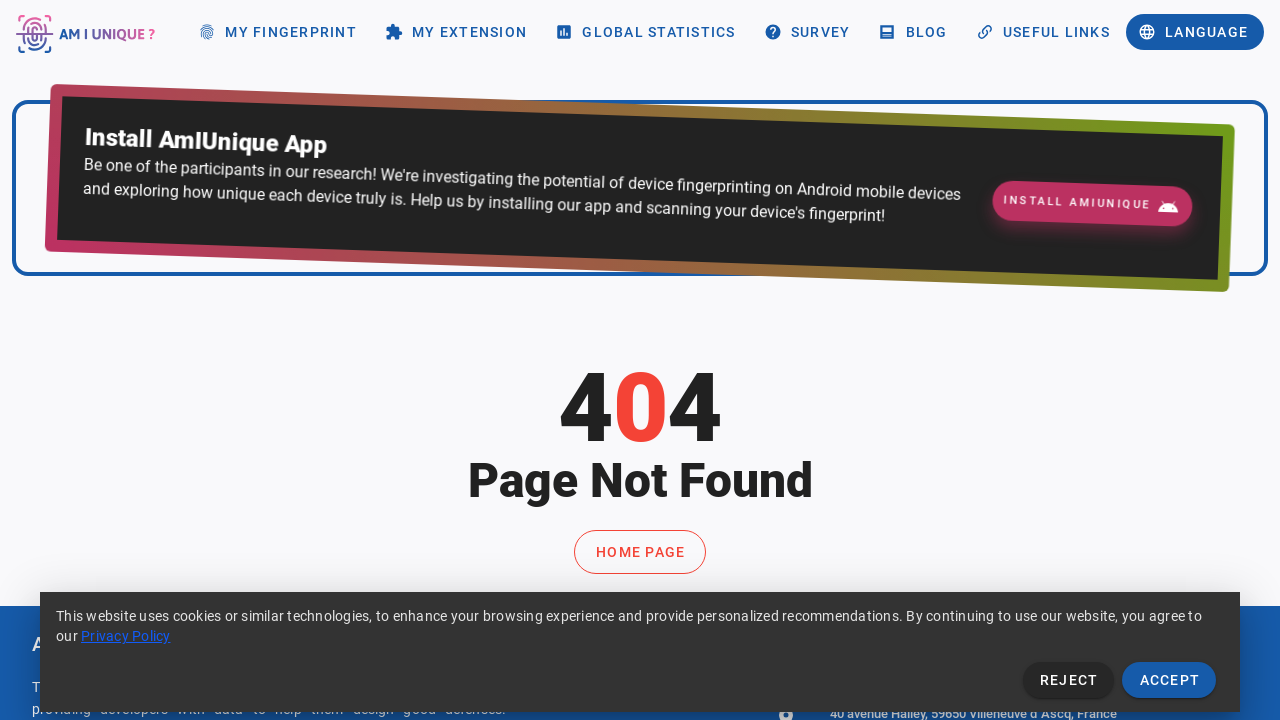

Page DOM content loaded
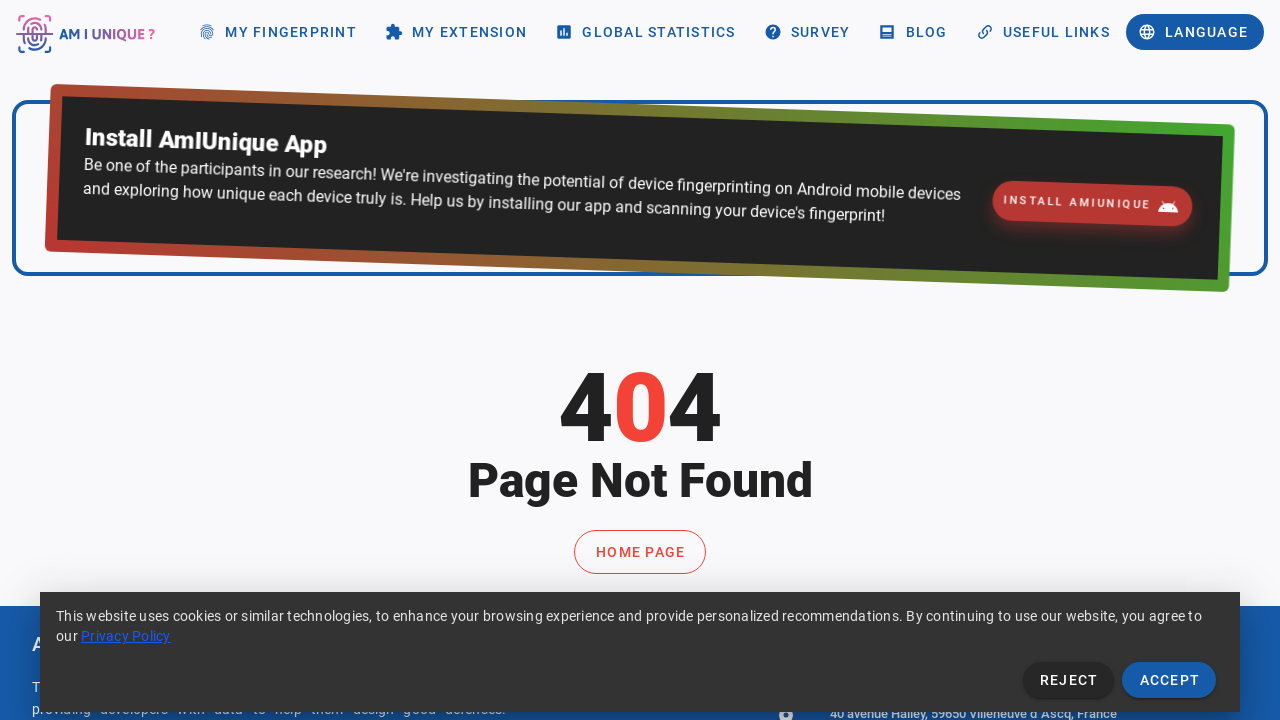

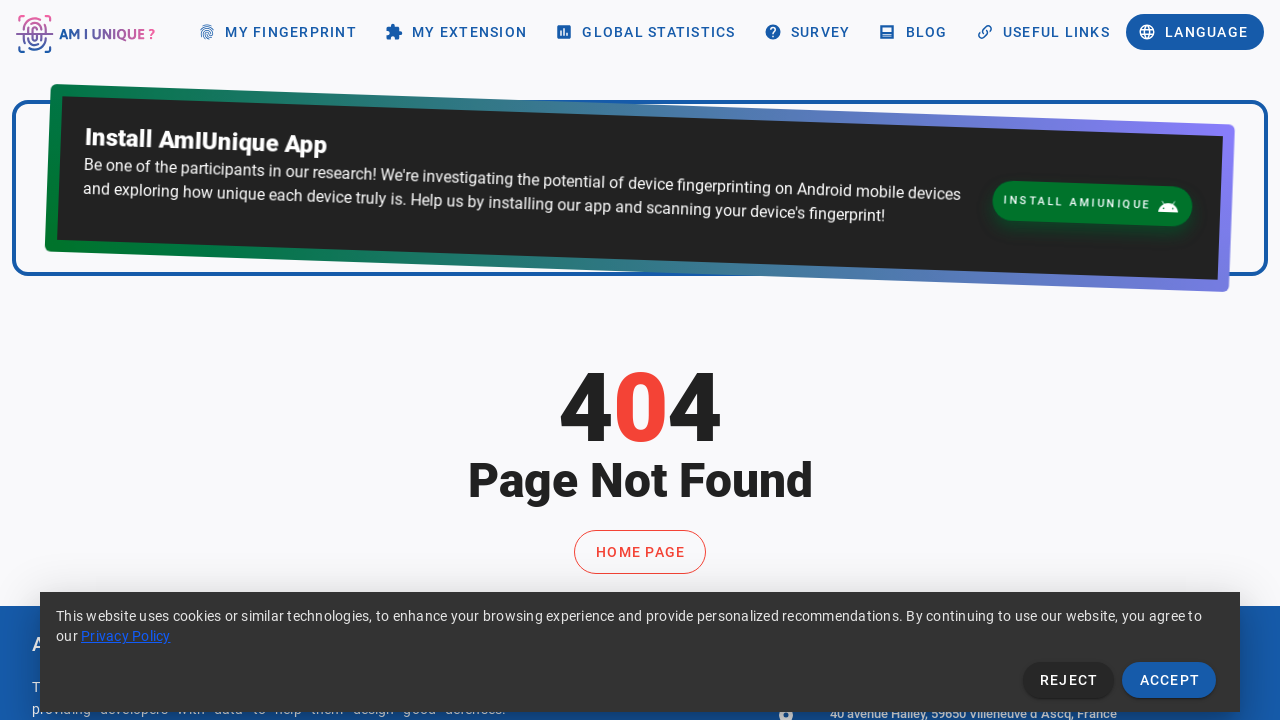